Tests navigation to Education page and then returns to the complicated page

Starting URL: https://ultimateqa.com/complicated-page

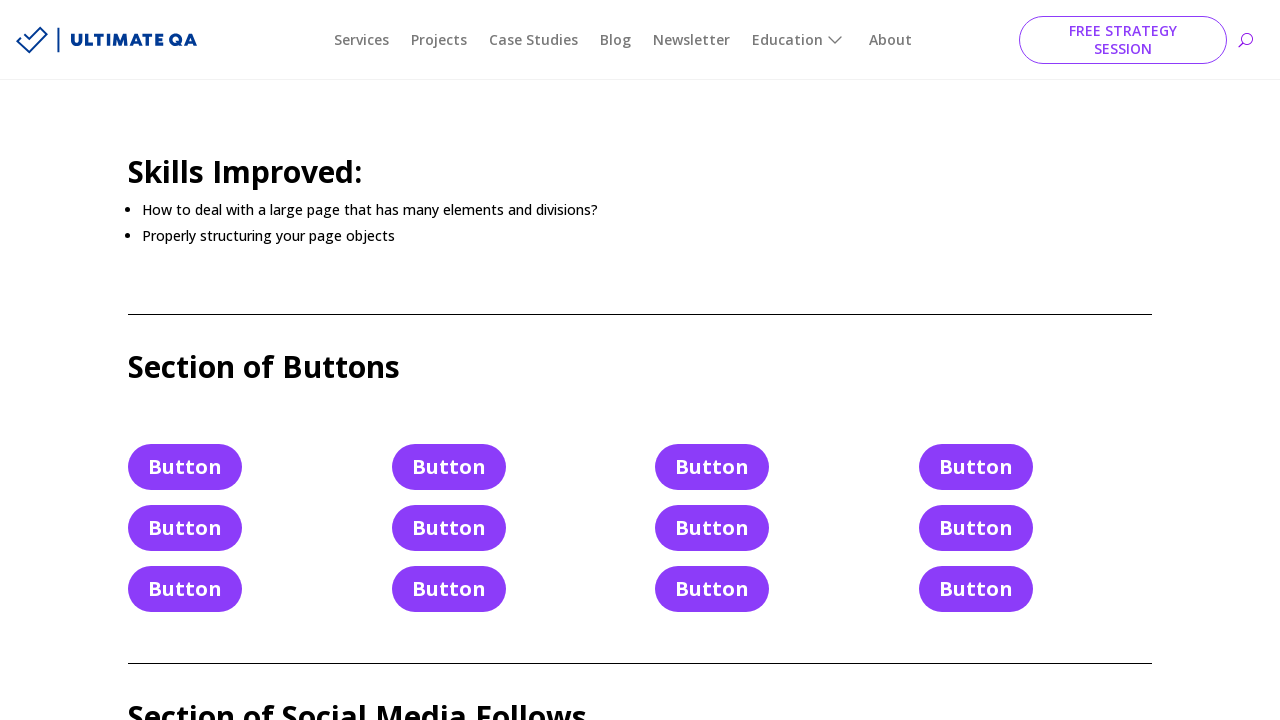

Clicked on Education link at (800, 40) on xpath=//a[text()='Education']
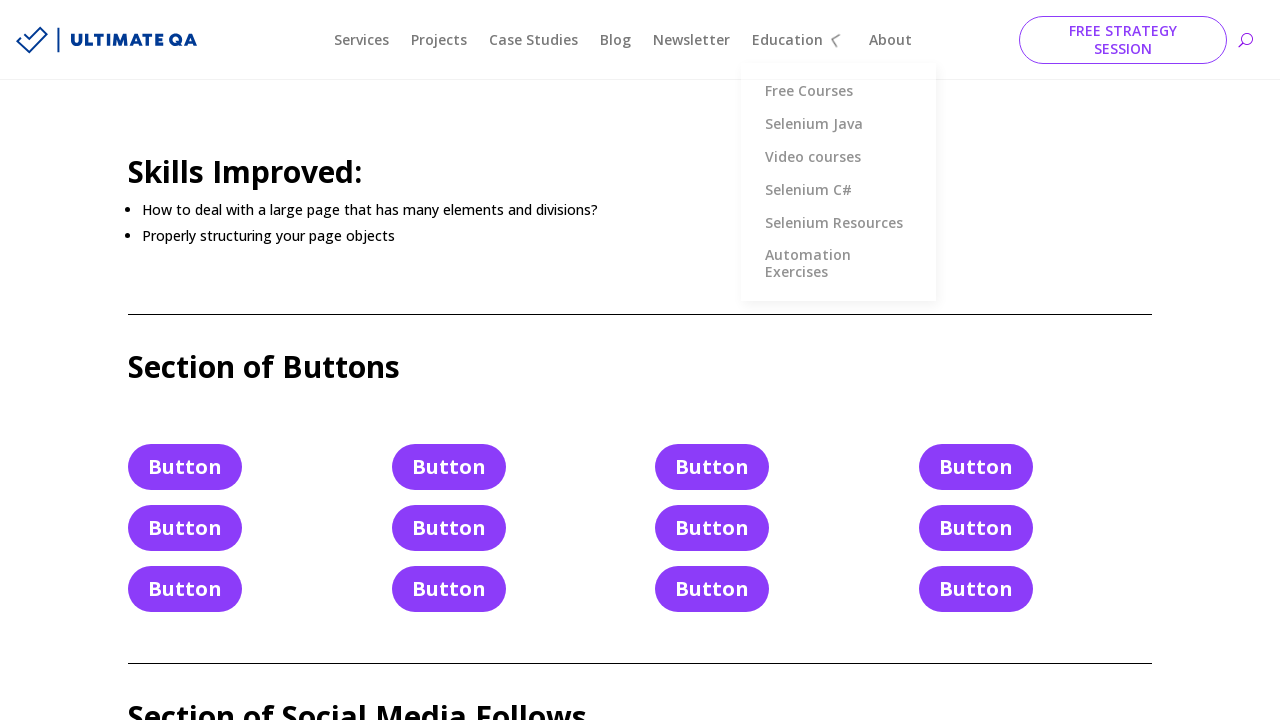

Navigated back to the complicated page
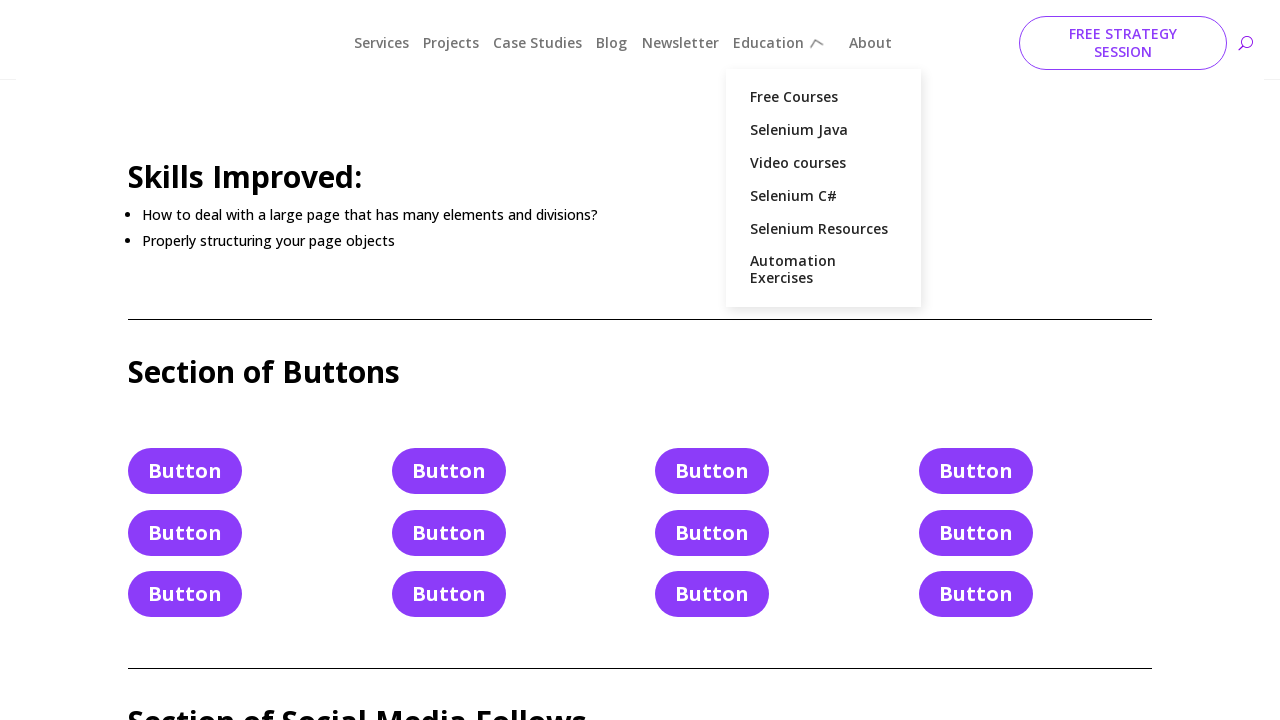

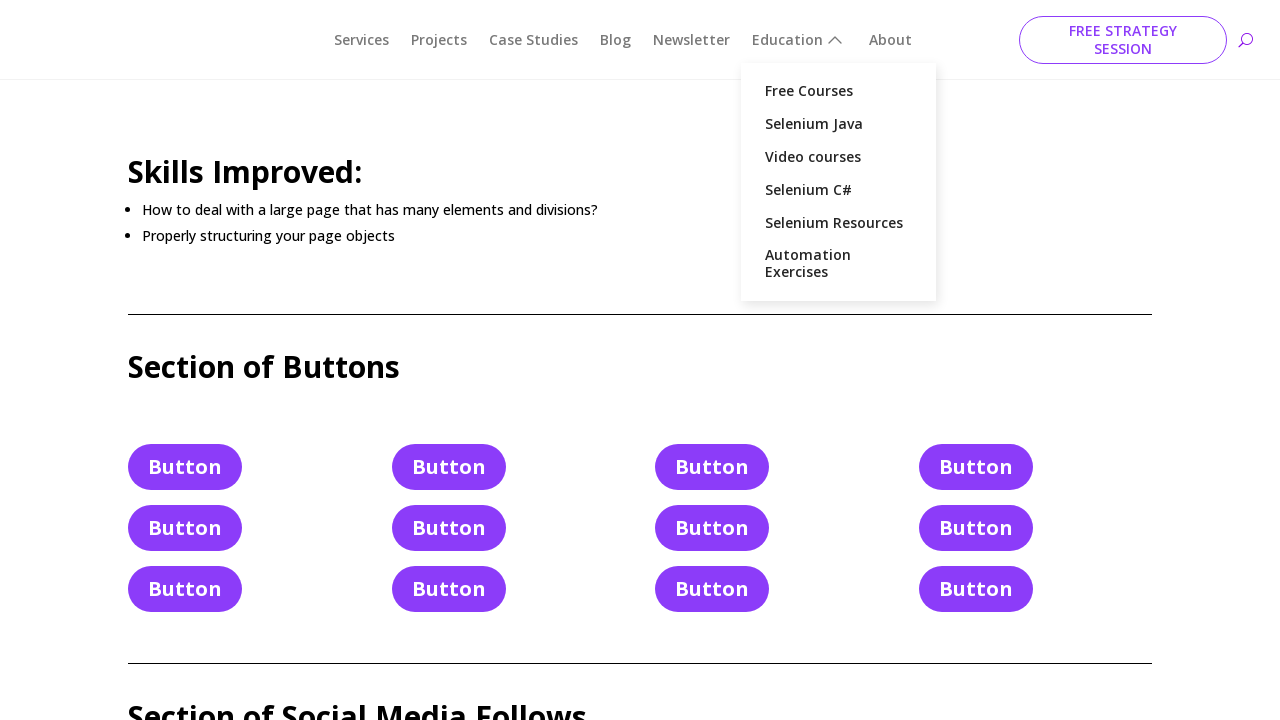